Tests iframe navigation by switching between nested iframes and filling a text field within the inner iframe

Starting URL: https://demo.automationtesting.in/Frames.html

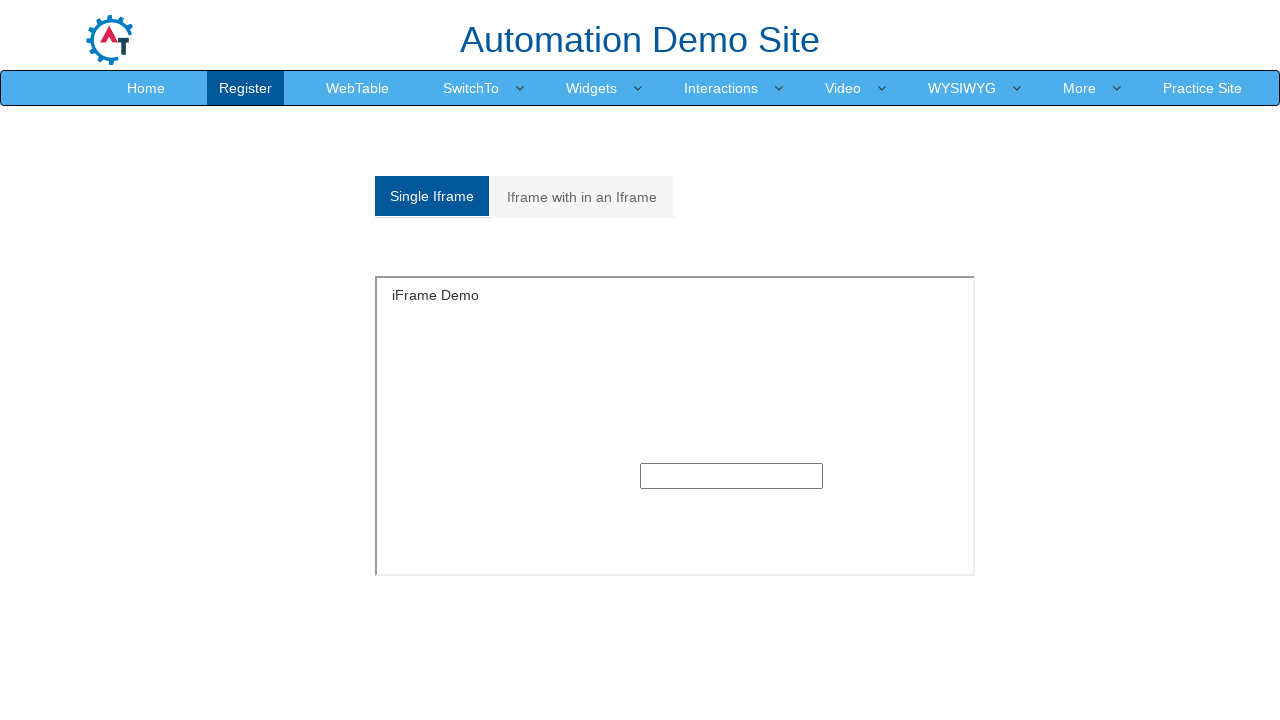

Clicked on 'Iframe with in an Iframe' tab at (582, 197) on xpath=//a[normalize-space()='Iframe with in an Iframe']
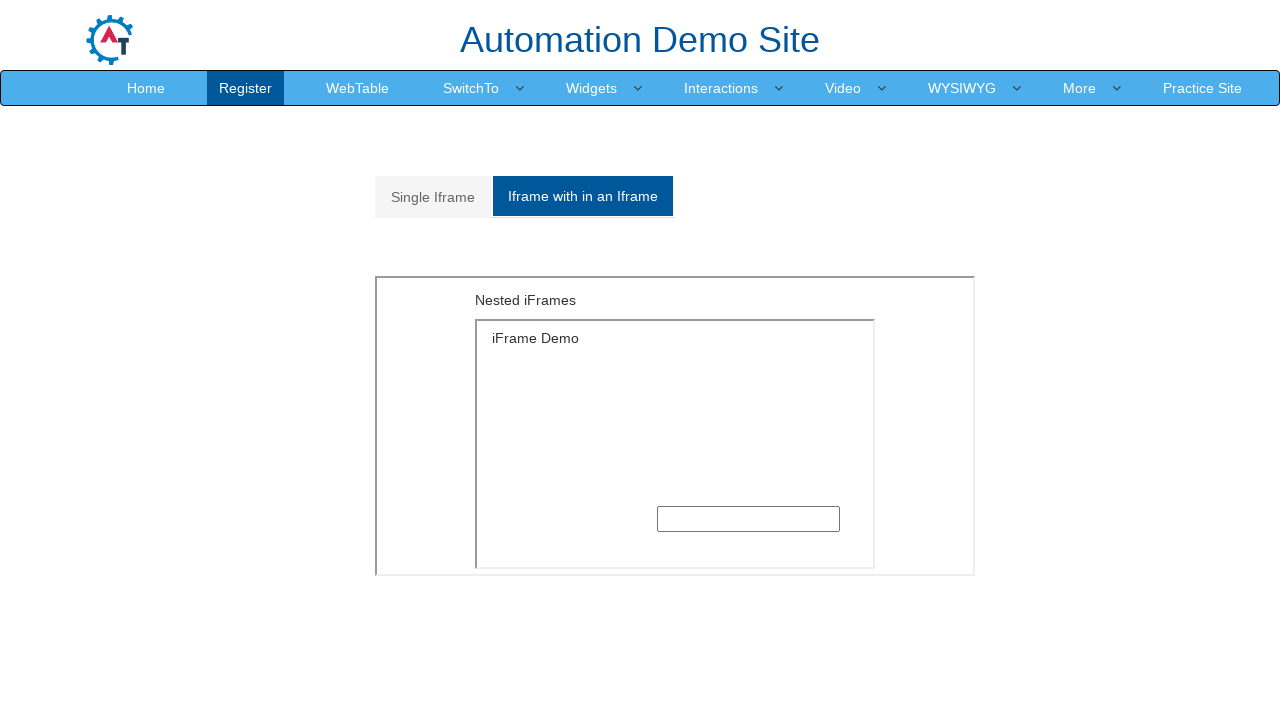

Located and accessed outer iframe with src='MultipleFrames.html'
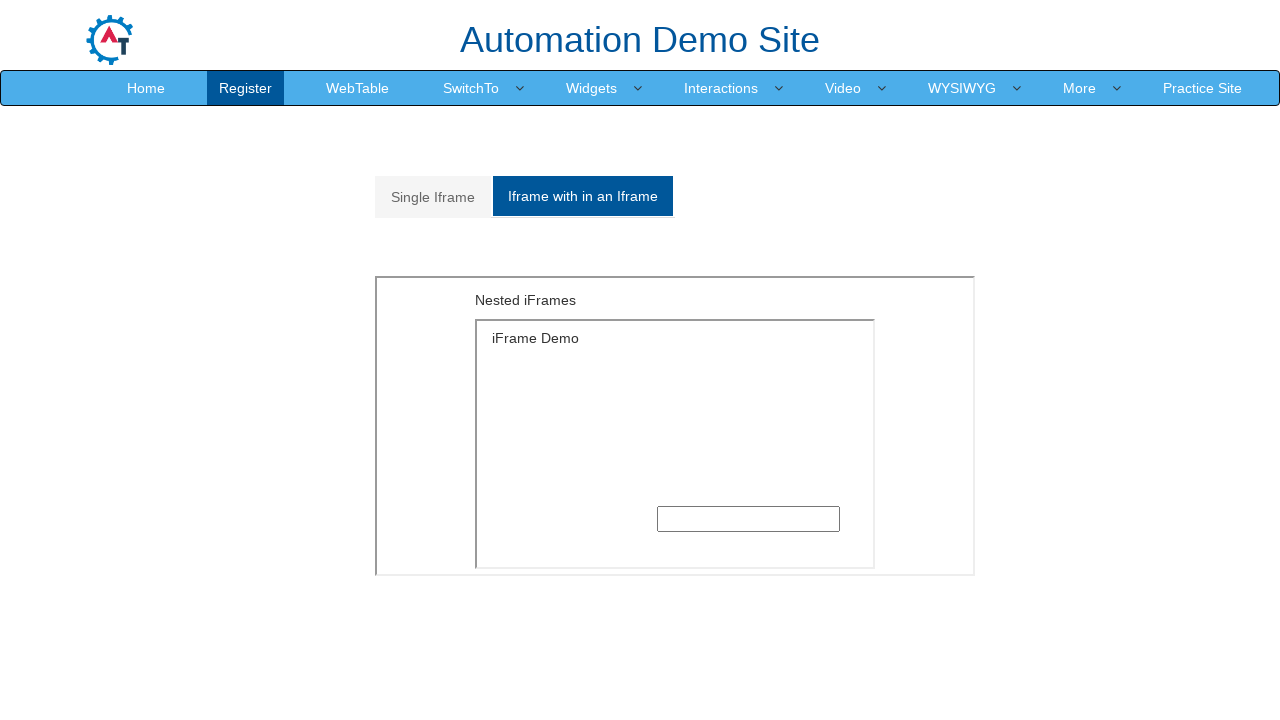

Located inner iframe nested within outer iframe
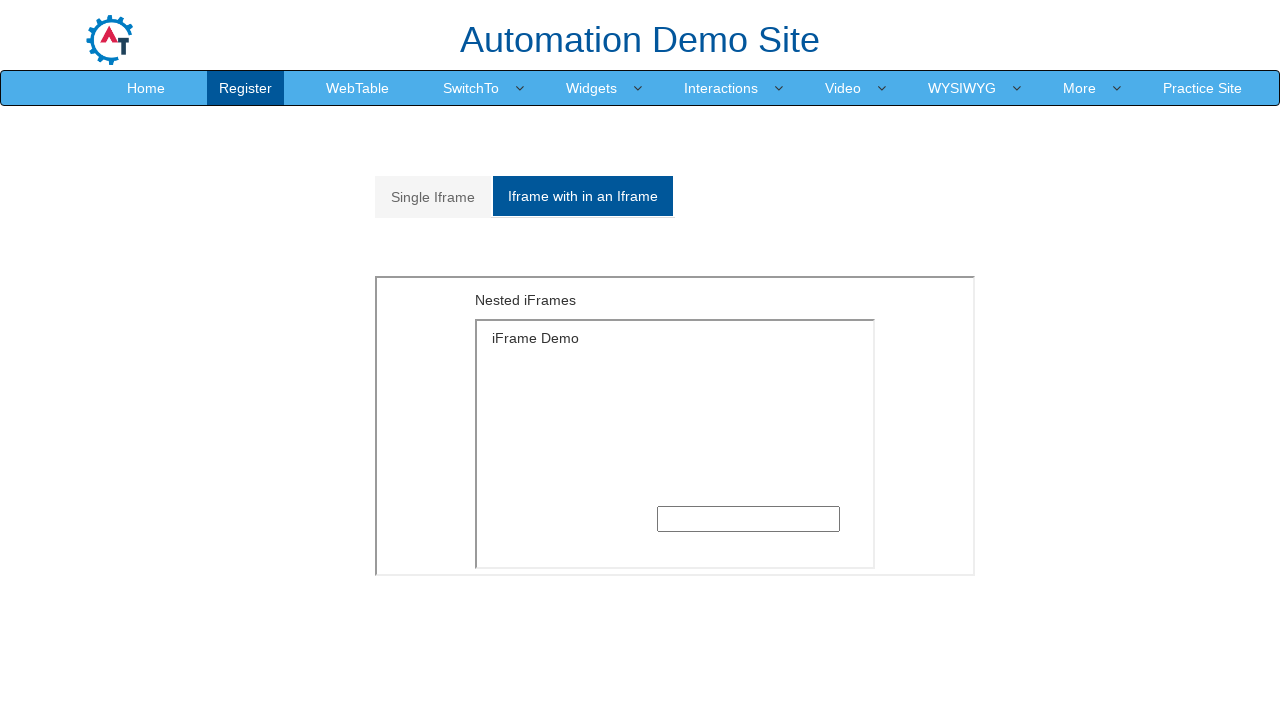

Filled text field in inner iframe with 'Welcome' on xpath=//iframe[@src='MultipleFrames.html'] >> internal:control=enter-frame >> xp
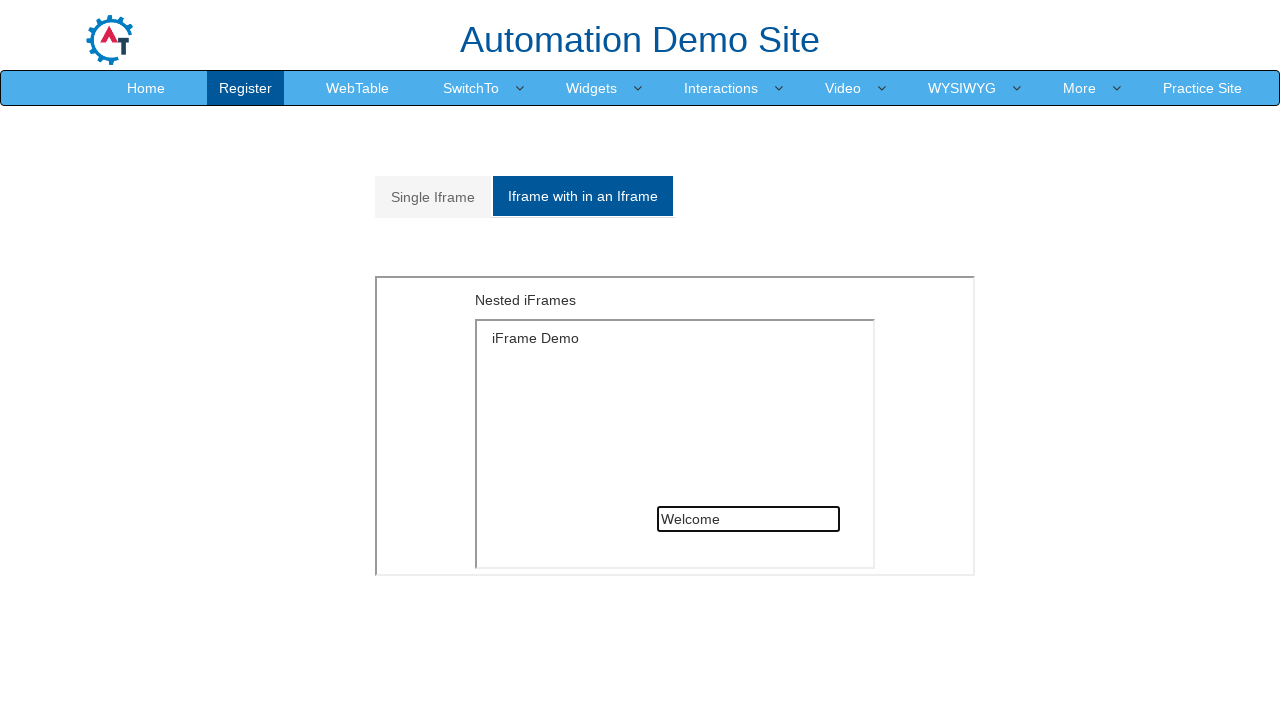

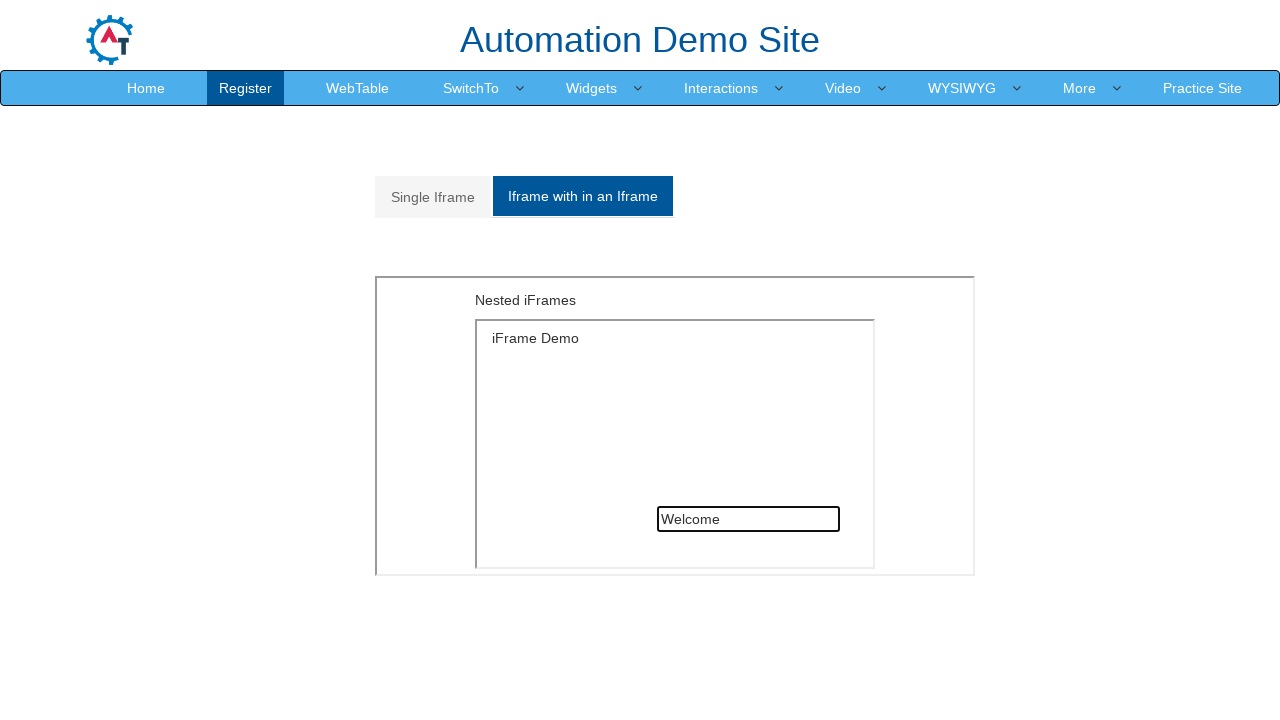